Tests static dropdown functionality by selecting currency options using three different methods: by index, by visible text, and by value.

Starting URL: https://rahulshettyacademy.com/dropdownsPractise/

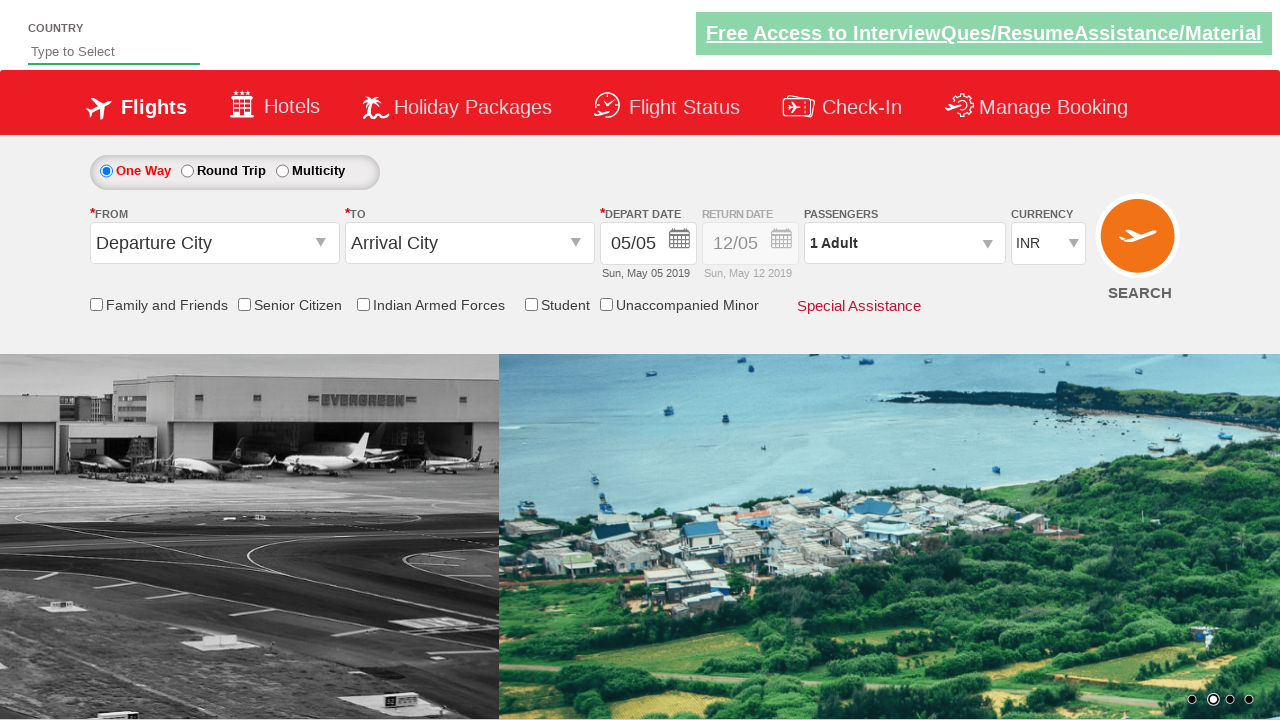

Navigated to Rahul Shetty Academy dropdowns practice page
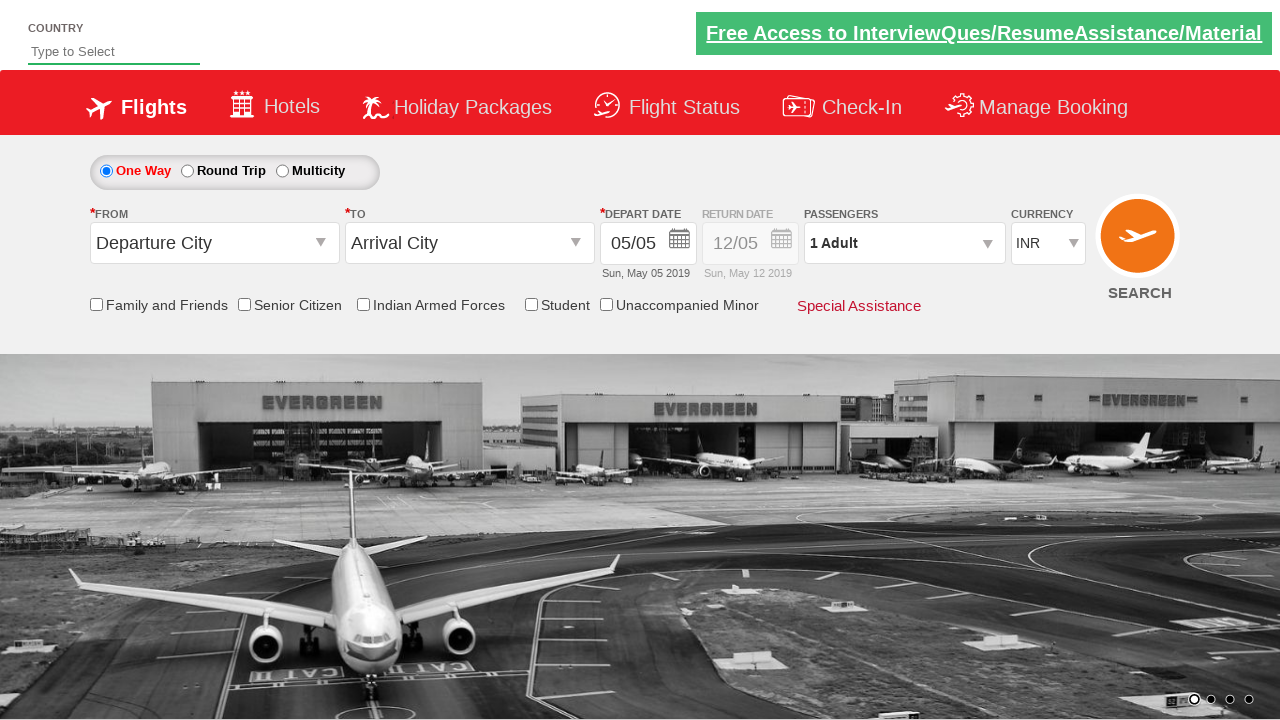

Selected currency dropdown option by index 3 on #ctl00_mainContent_DropDownListCurrency
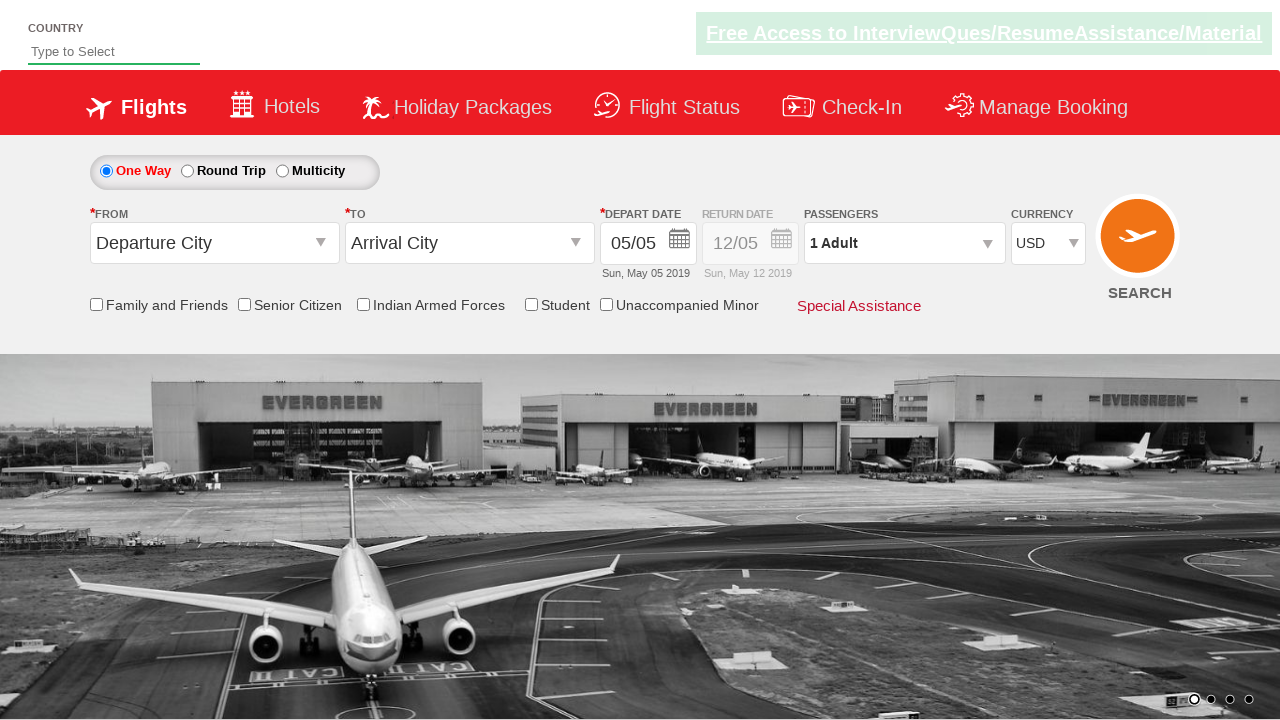

Selected currency dropdown option 'AED' by visible text on #ctl00_mainContent_DropDownListCurrency
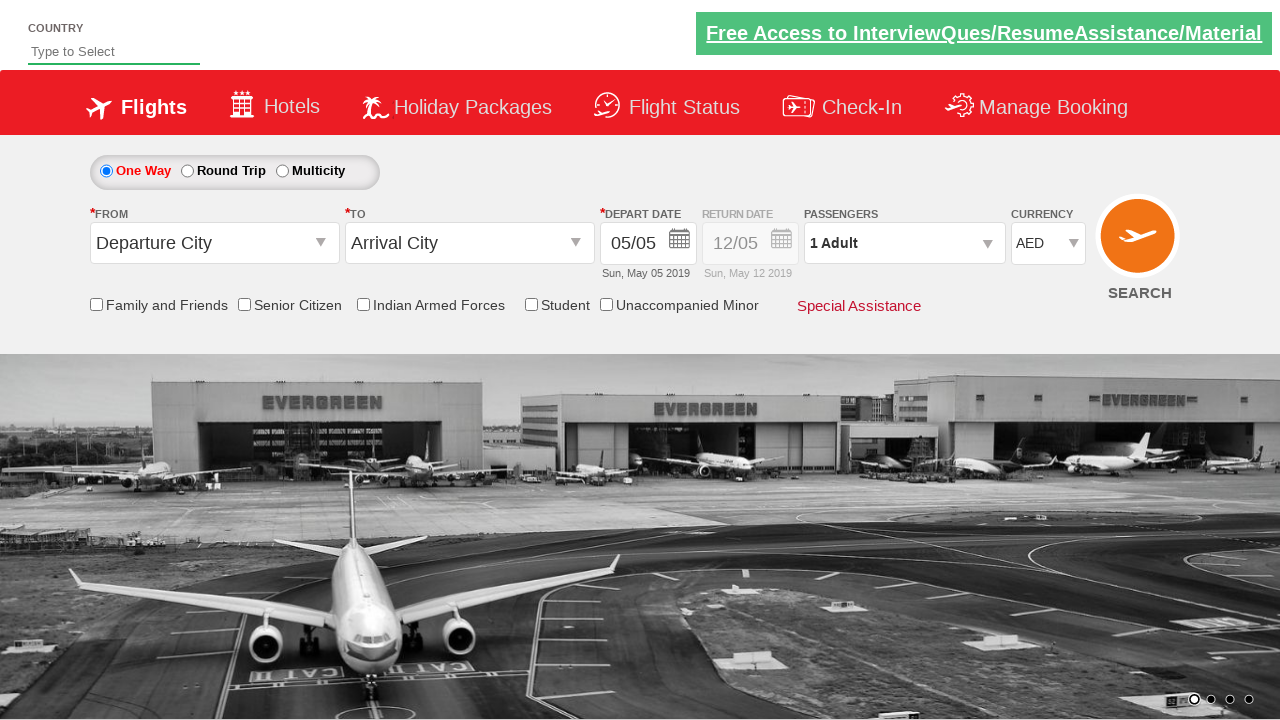

Selected currency dropdown option 'INR' by value on #ctl00_mainContent_DropDownListCurrency
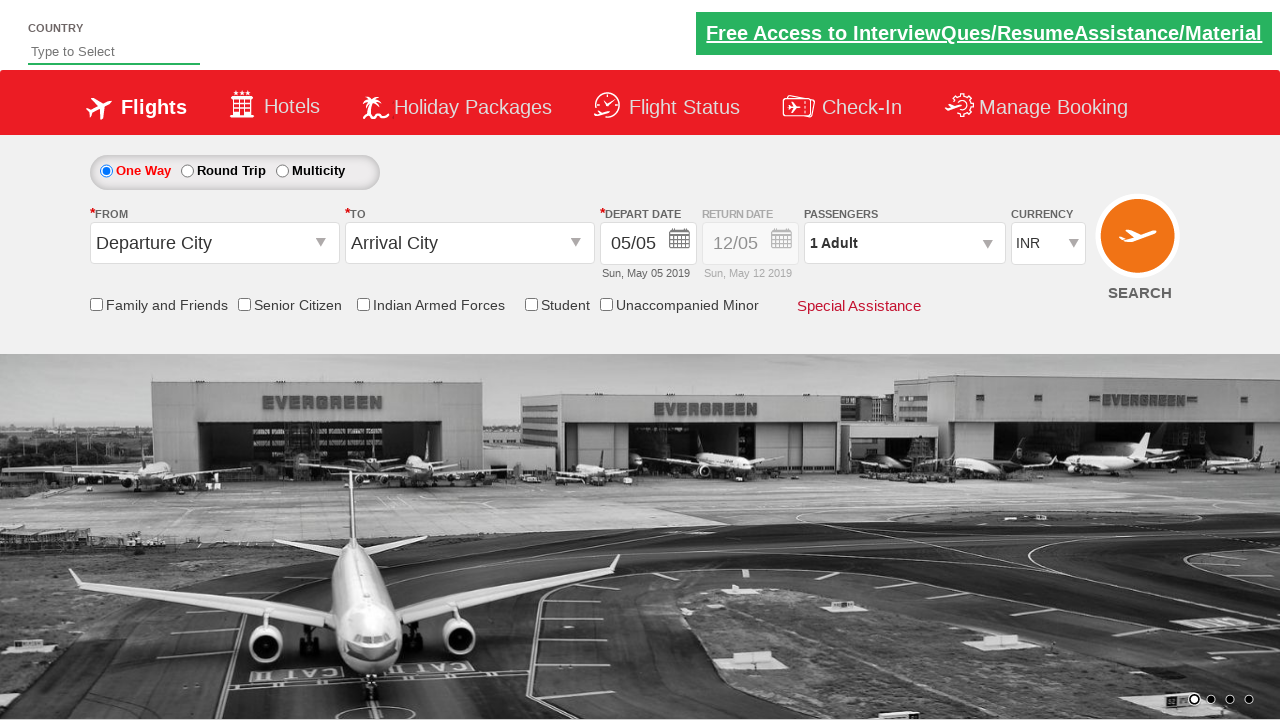

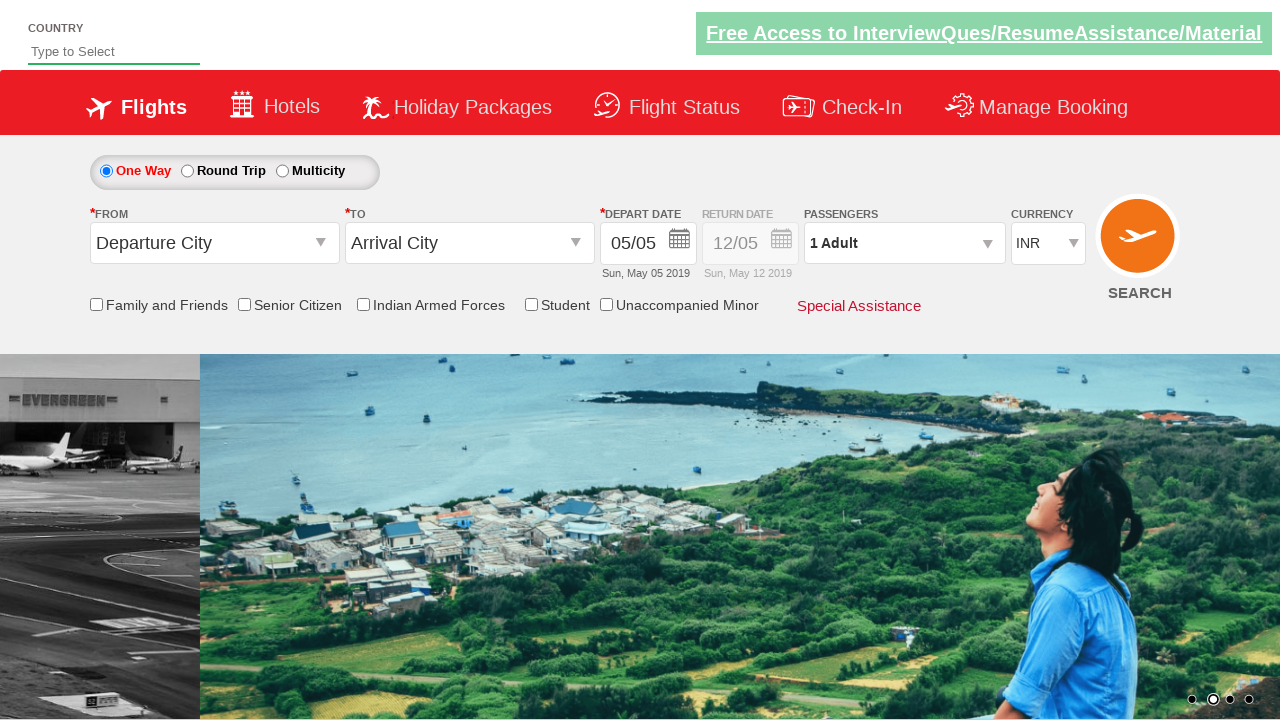